Navigates to G2's accounting software category page and clicks on the "Seller Details" text element

Starting URL: https://www.g2.com/categories/accounting?order=g2_score#product-list

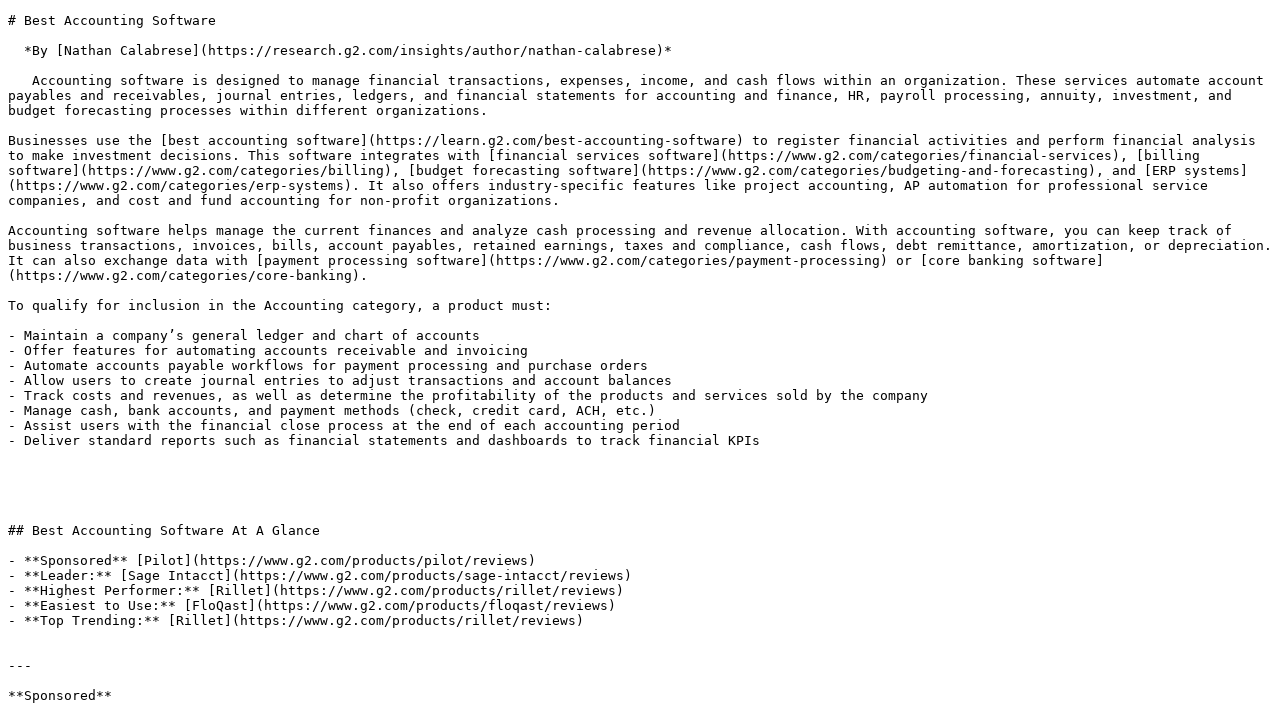

Navigated to G2 accounting software category page
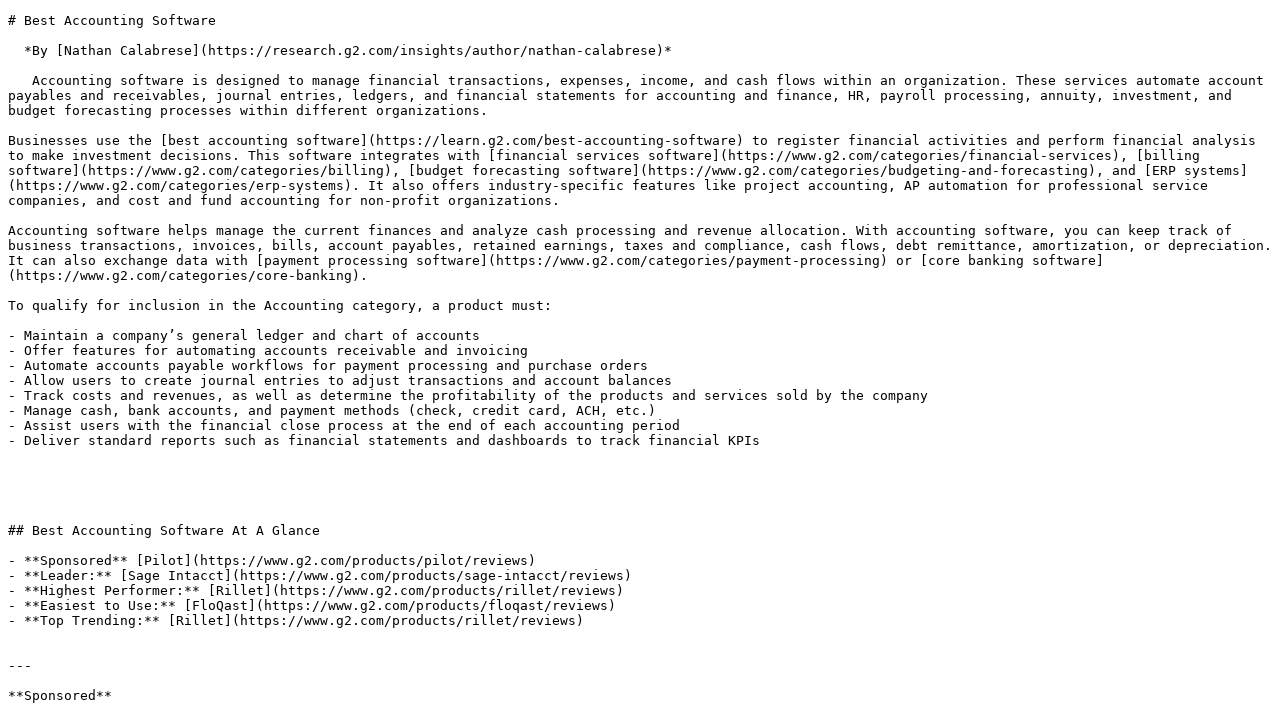

Page fully loaded (networkidle state reached)
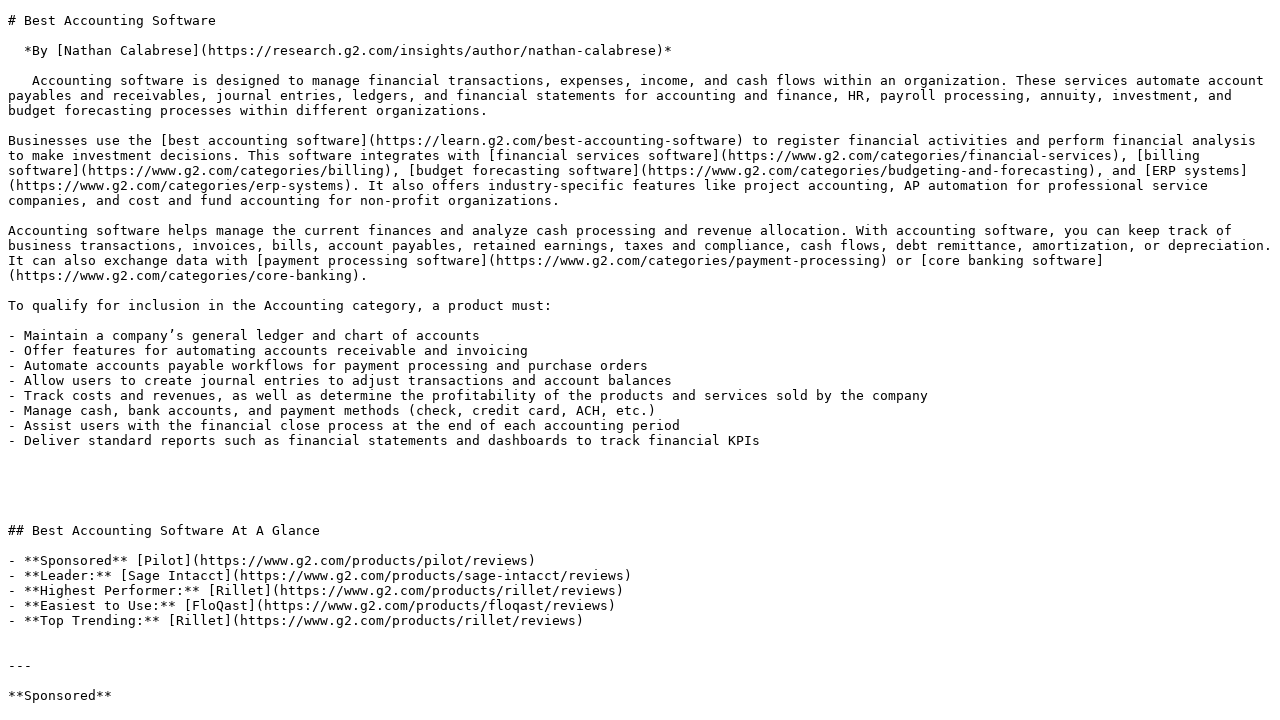

Clicked on 'Seller Details' text element at (640, 360) on internal:text="Seller Details"i
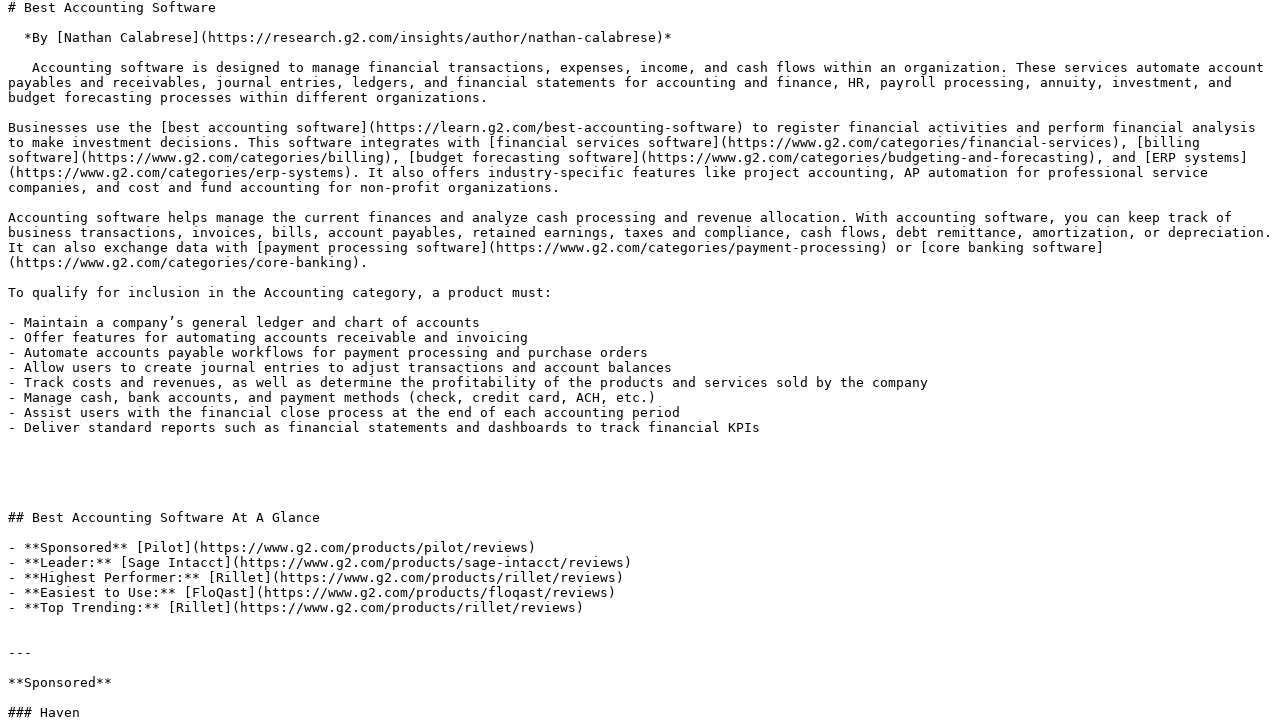

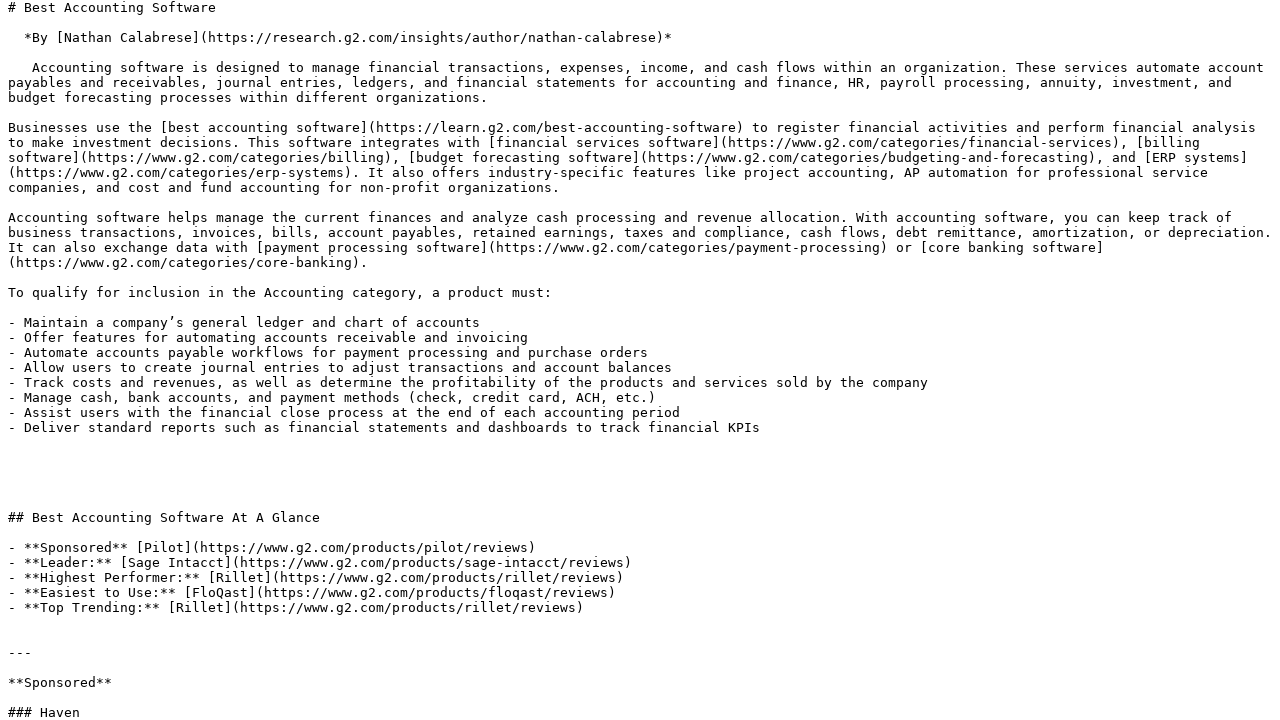